Tests opting out of A/B tests by first navigating to the homepage, adding an opt-out cookie, then navigating to the split test page to verify opt-out is active.

Starting URL: http://the-internet.herokuapp.com

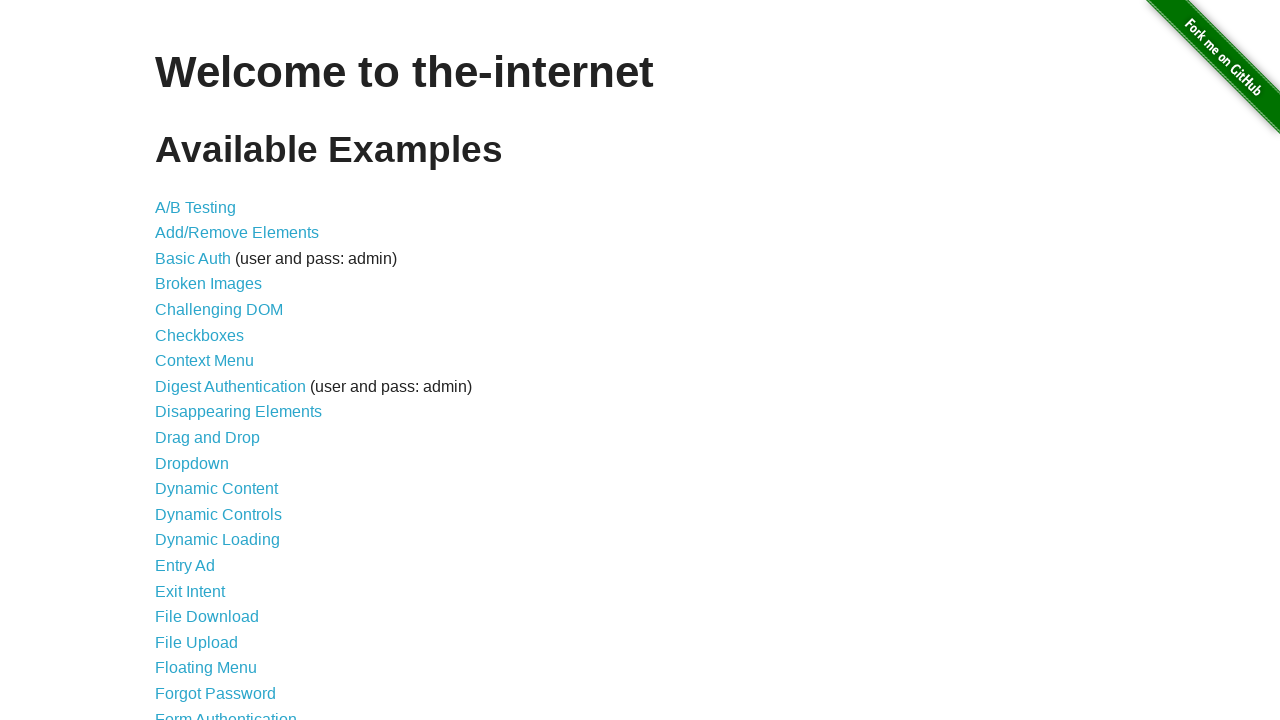

Added optimizelyOptOut cookie to bypass A/B test
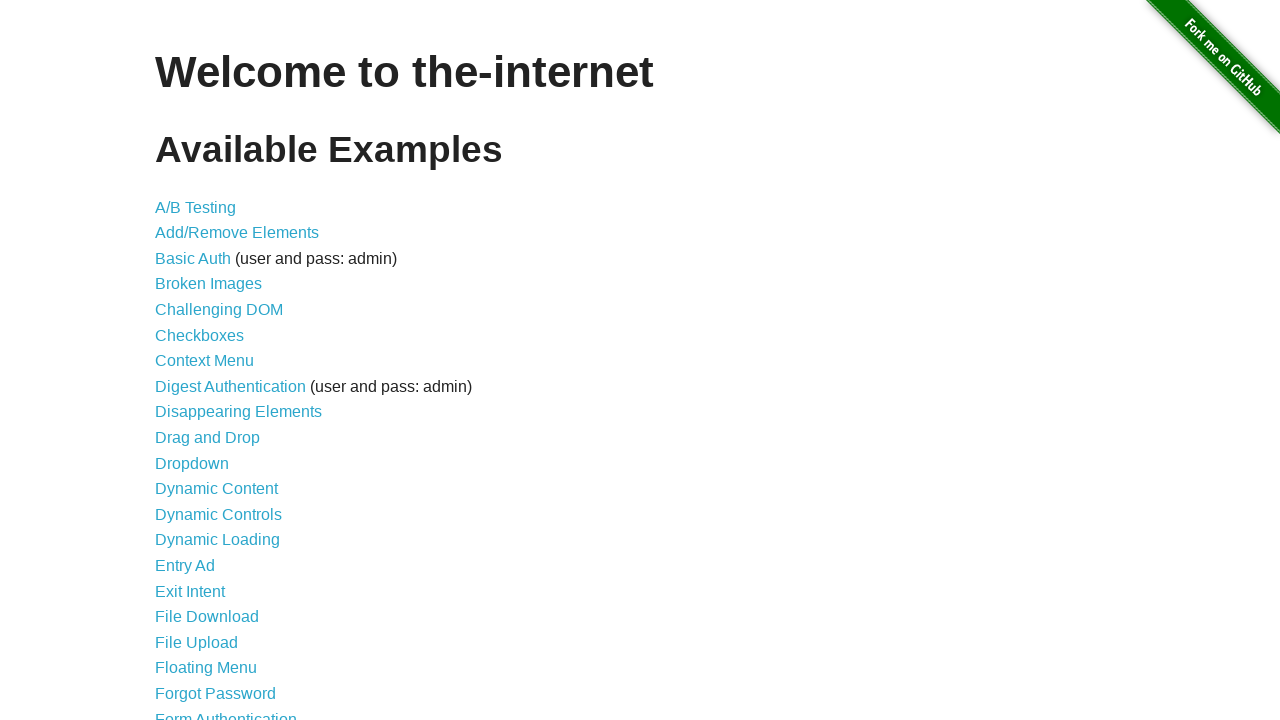

Navigated to A/B test page at /abtest
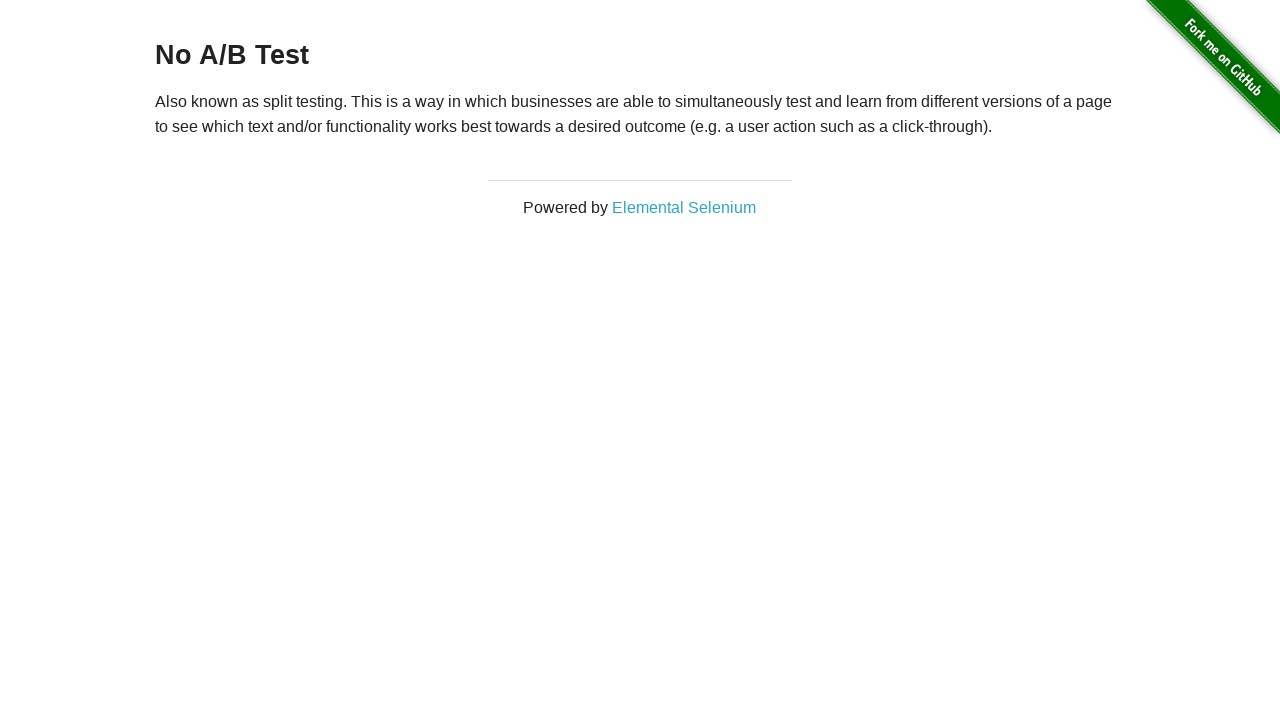

Retrieved heading text: 'No A/B Test'
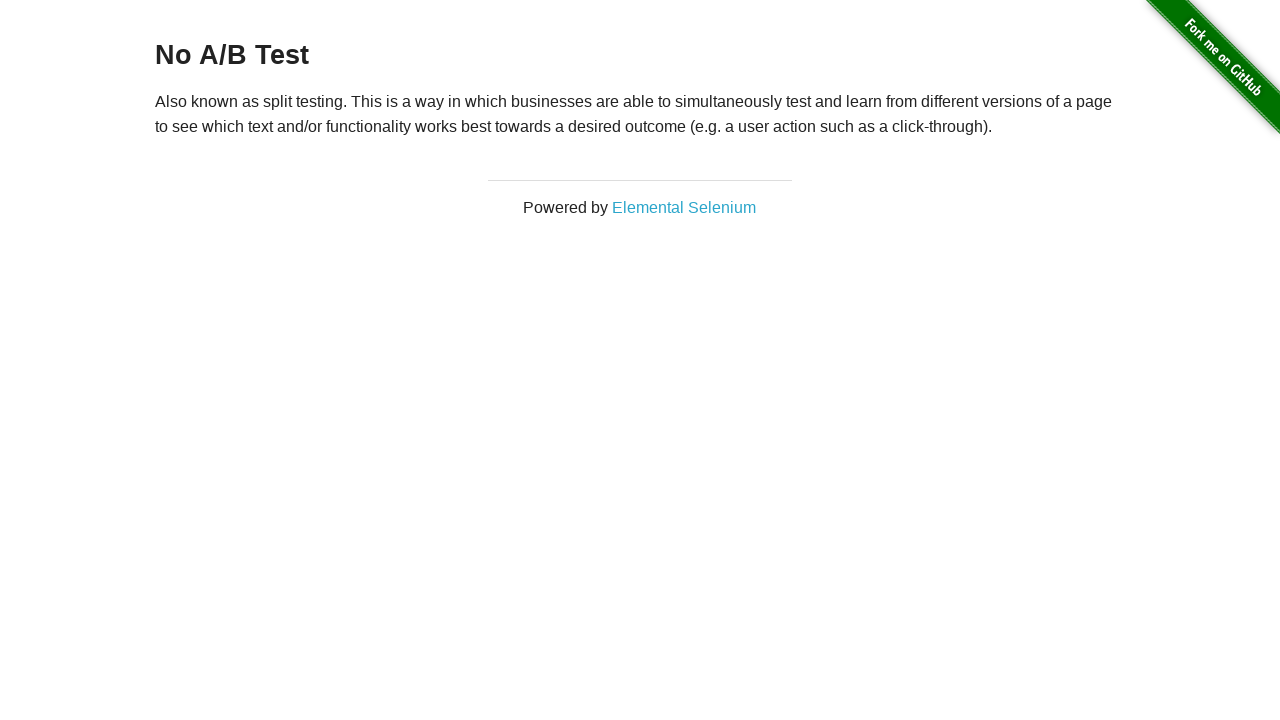

Verified heading text matches 'No A/B Test' - opt-out is active
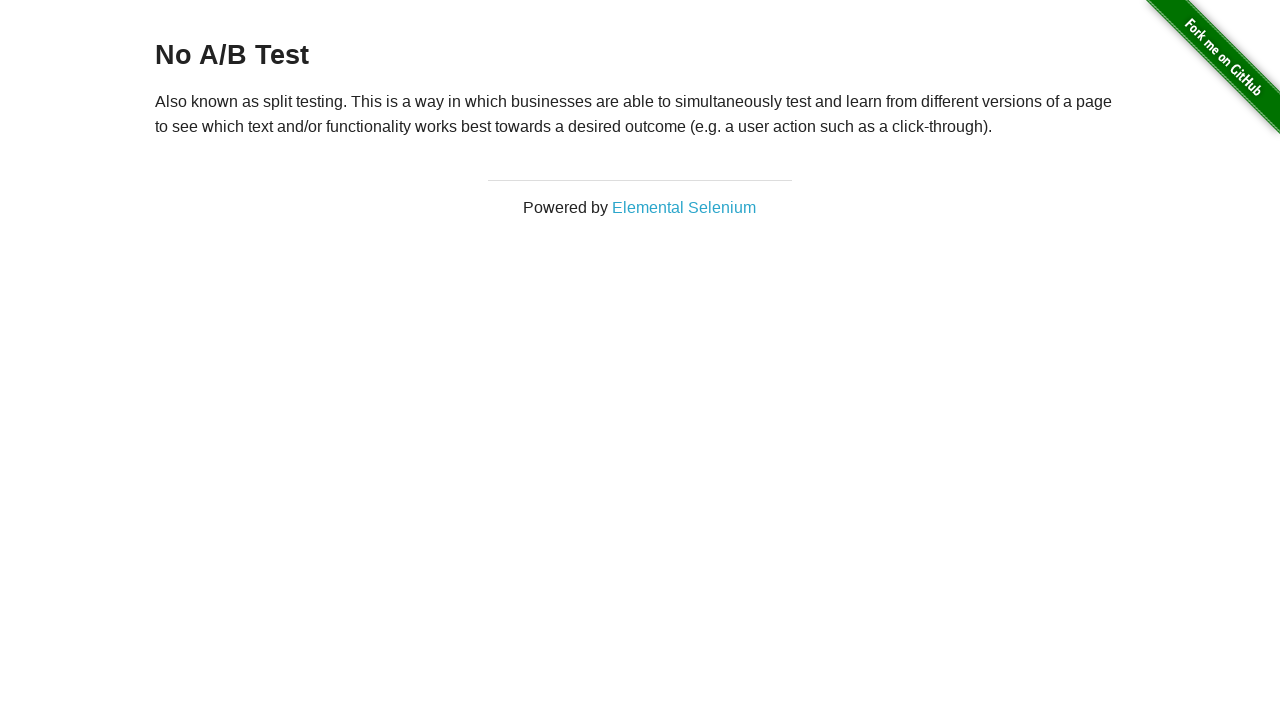

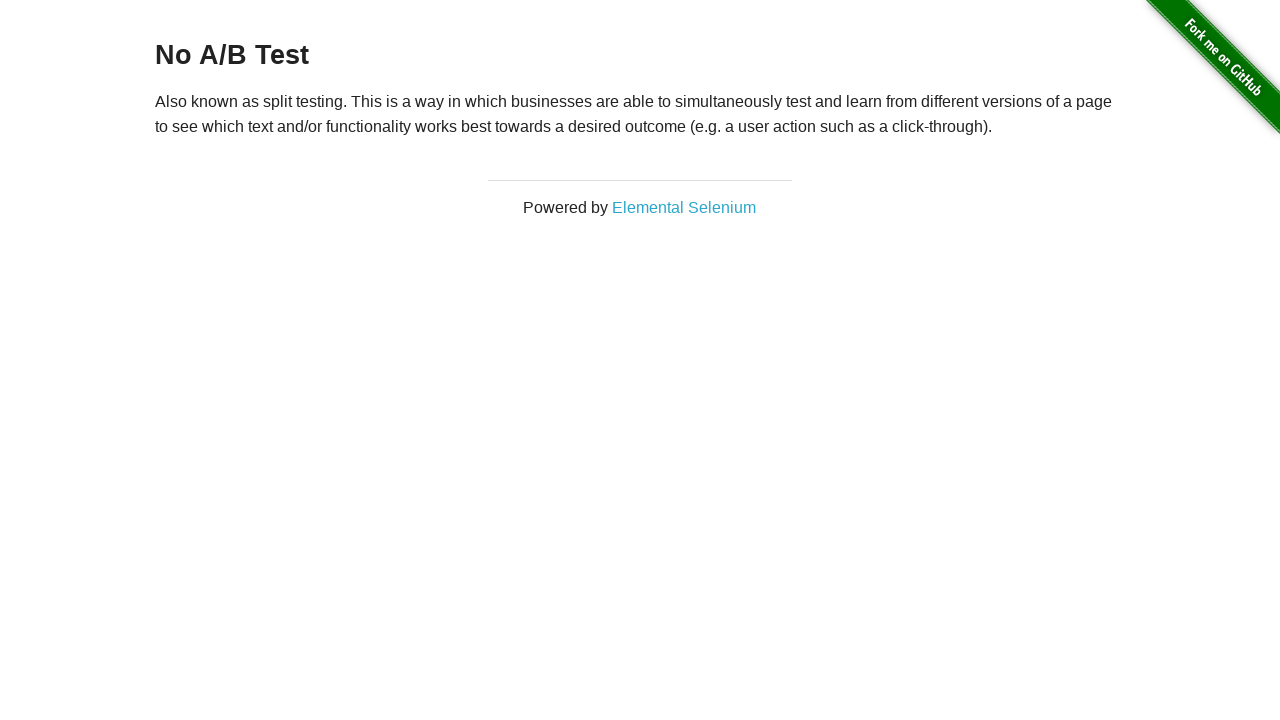